Tests login form with correct username but incorrect password, verifying that login fails and displays appropriate error message

Starting URL: https://the-internet.herokuapp.com/login

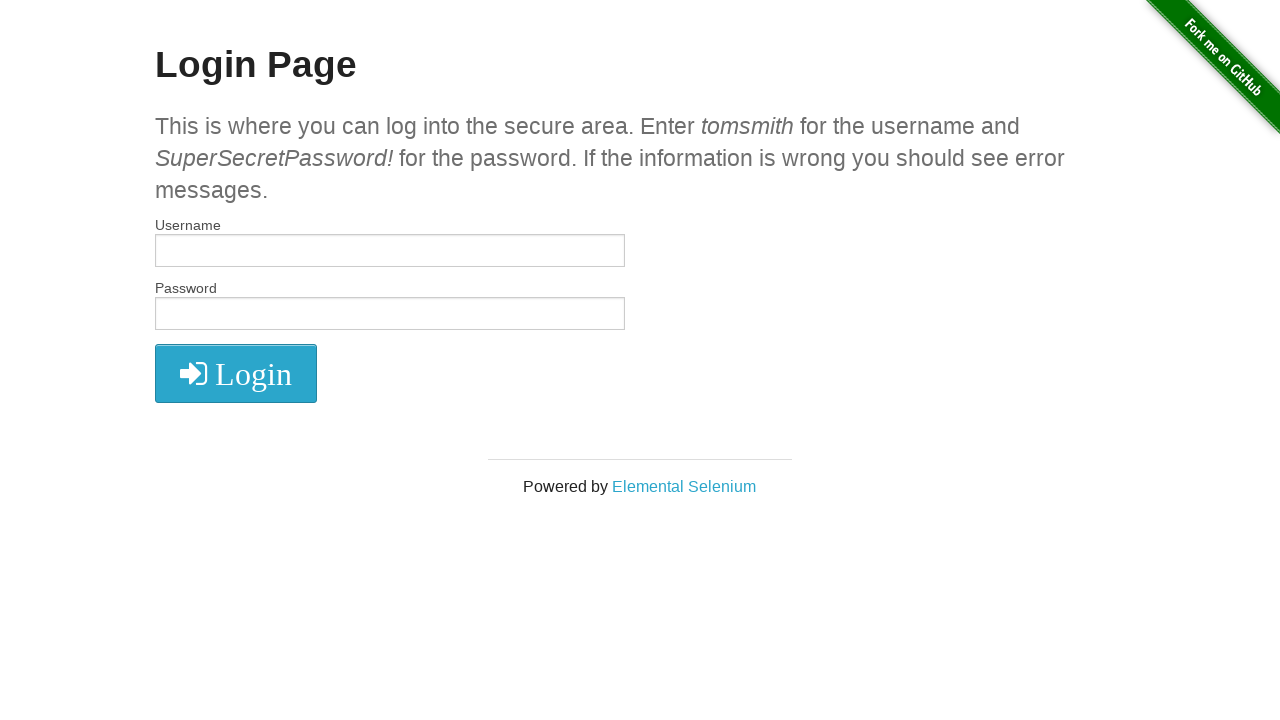

Filled username field with 'tomsmith' on input[name='username']
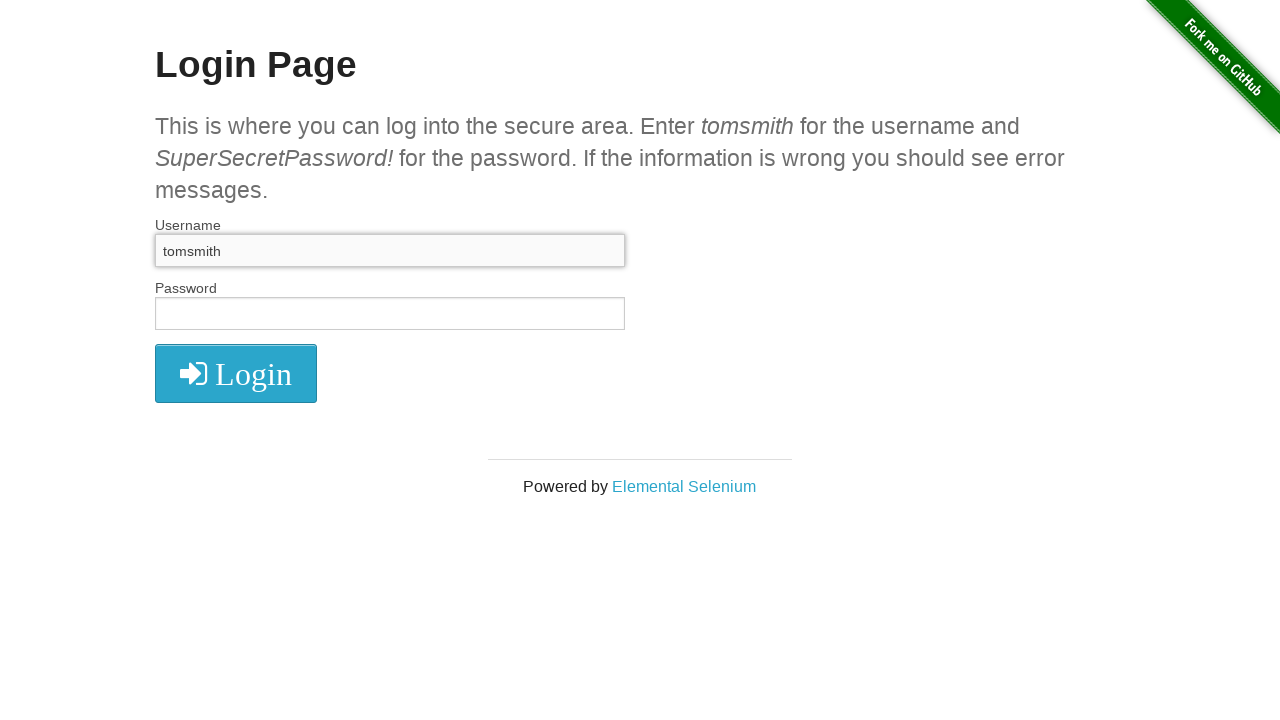

Filled password field with incorrect password 'WrongPassword123!' on input[type='password']
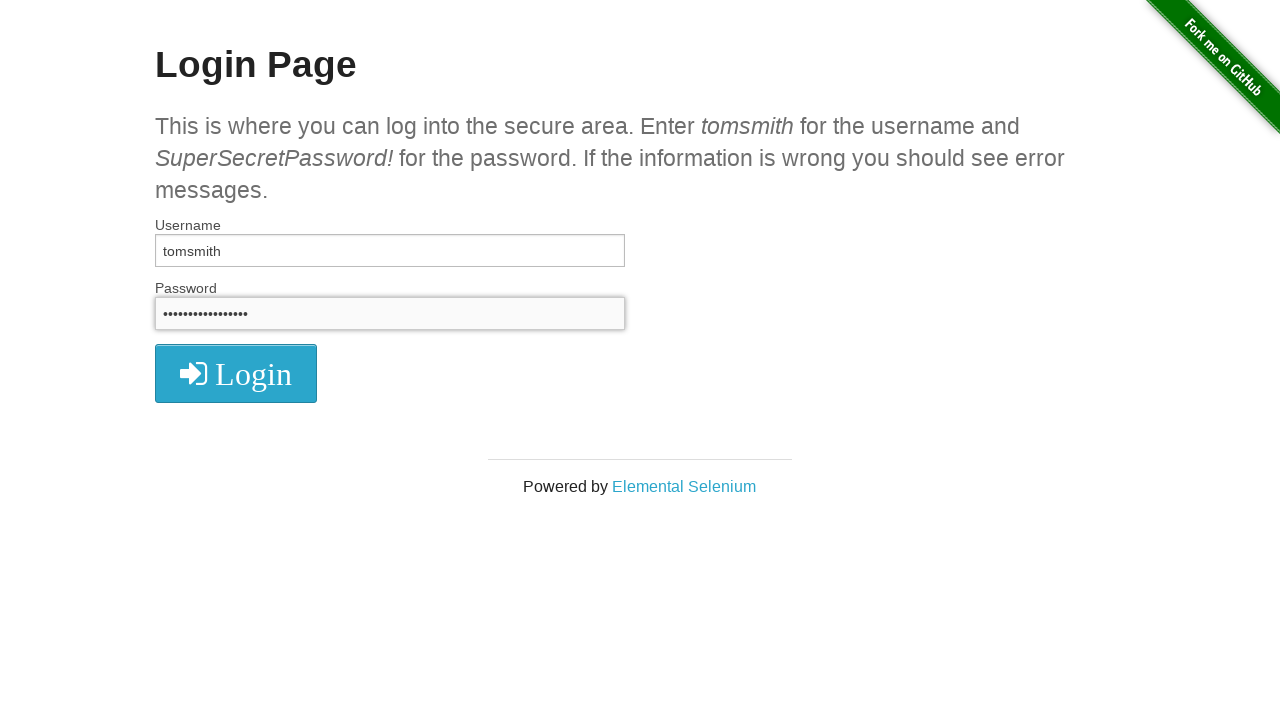

Clicked login button at (236, 374) on i.fa.fa-2x.fa-sign-in
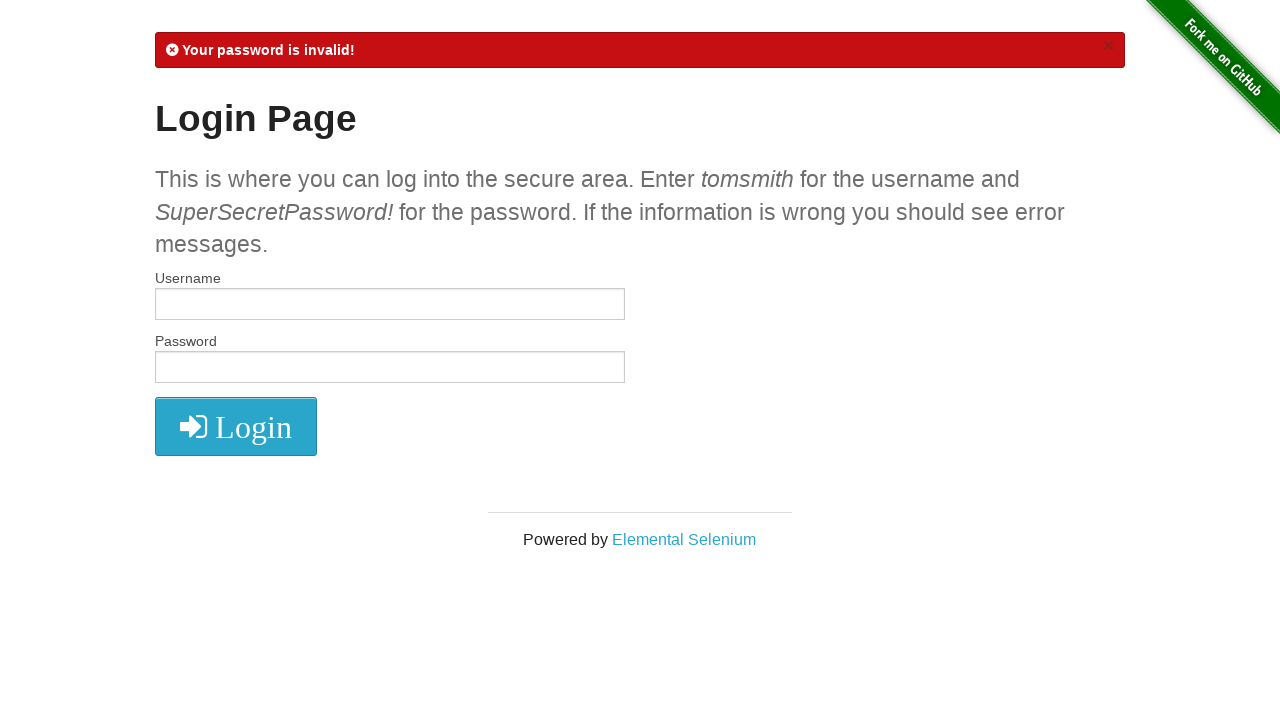

Error message element loaded and appeared
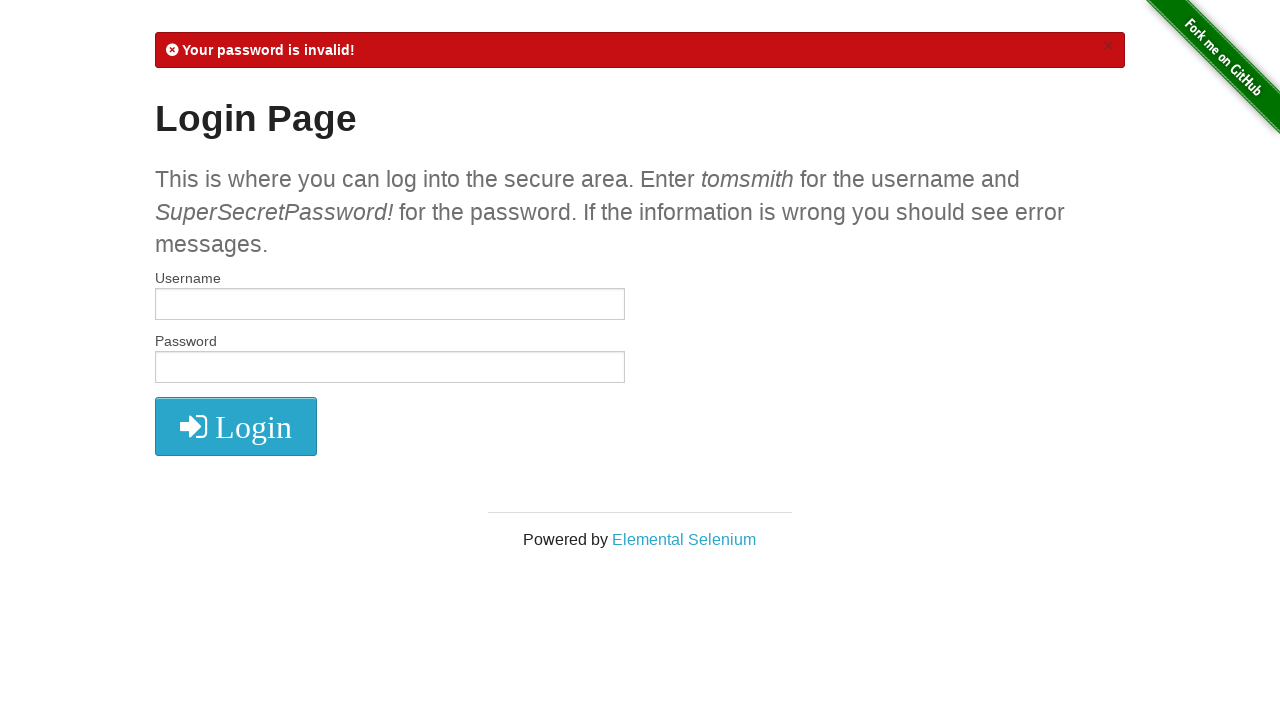

Retrieved error message text content
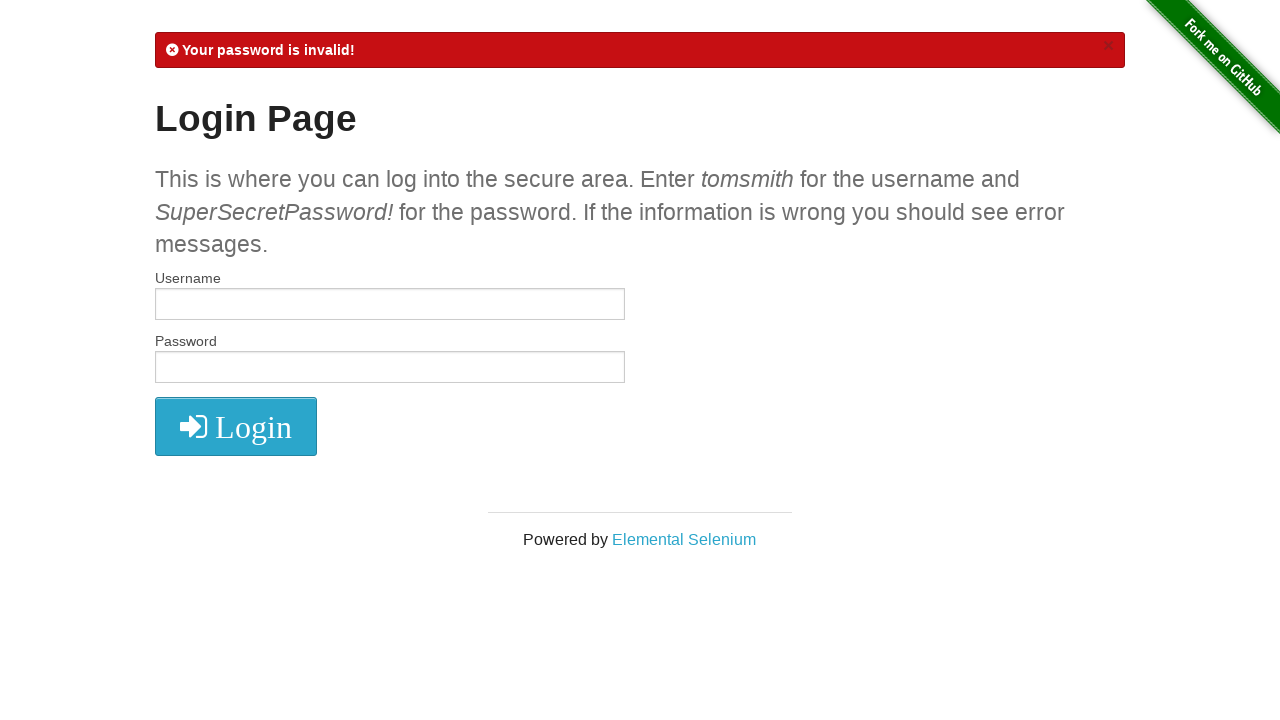

Verified error message contains 'Your password is invalid!'
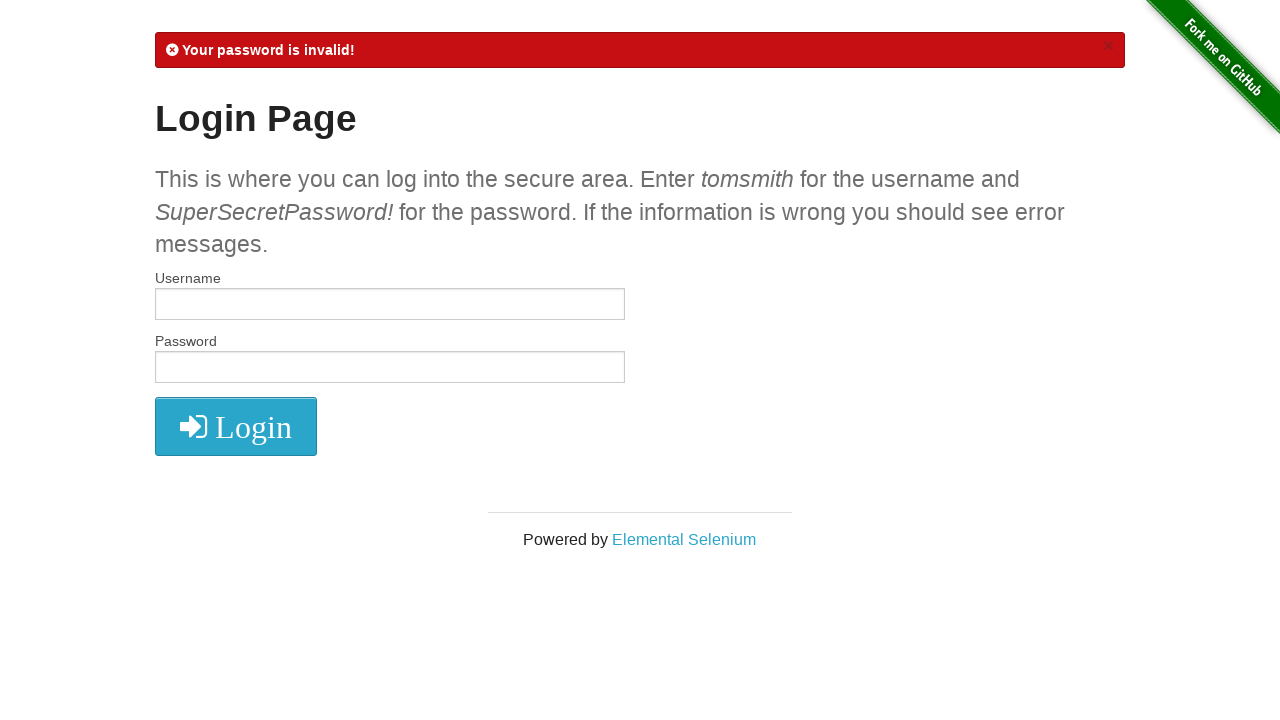

Verified user remained on login page after failed authentication
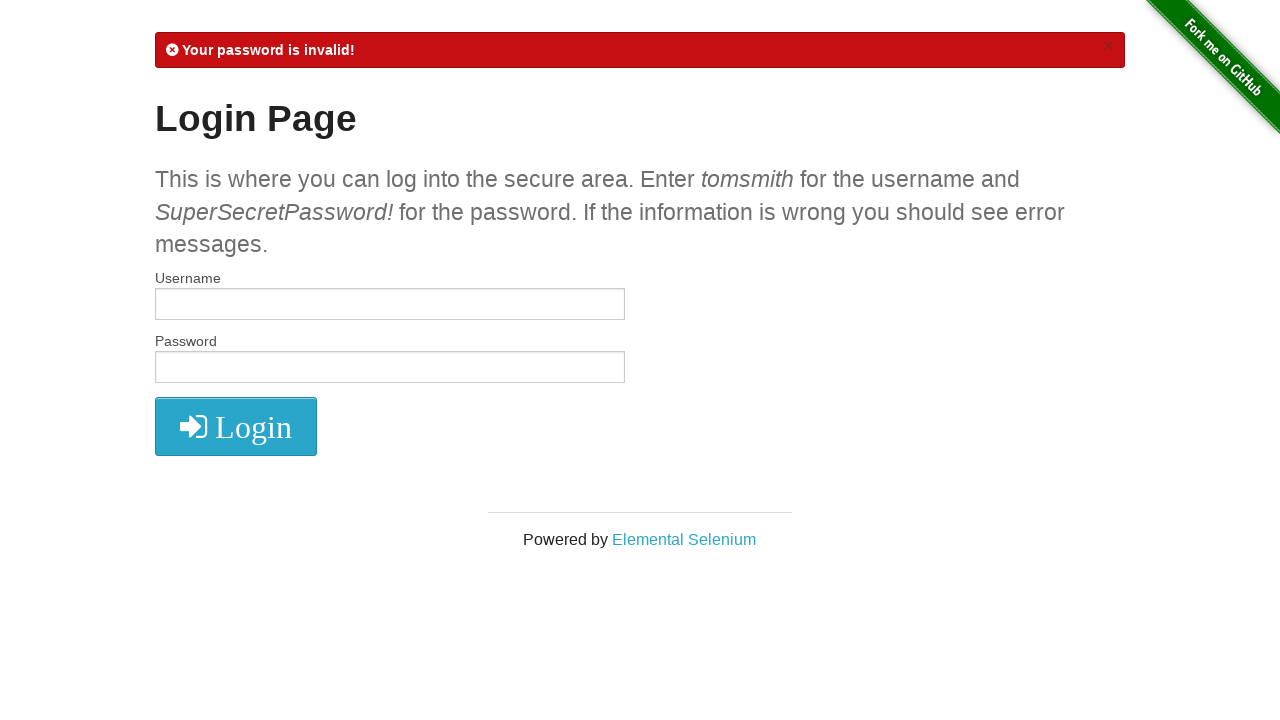

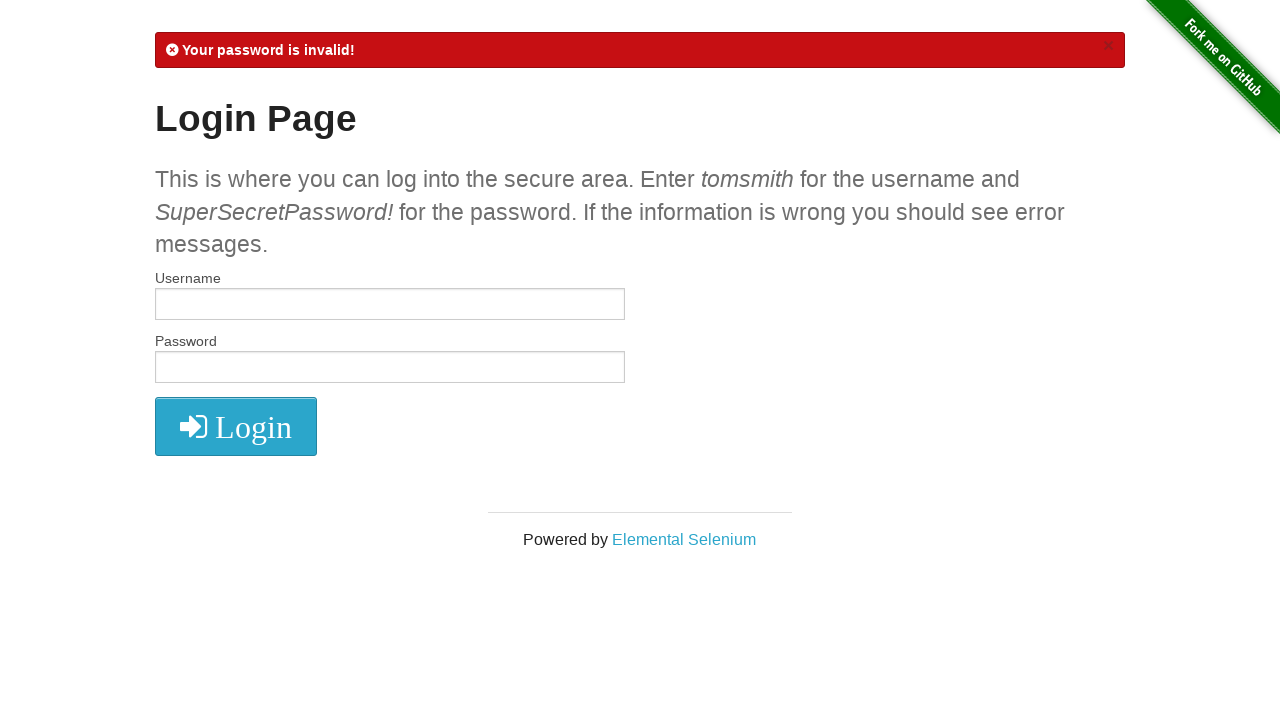